Performs a click-and-hold, move to target, then release action to demonstrate manual drag-and-drop with separate release.

Starting URL: https://crossbrowsertesting.github.io/drag-and-drop

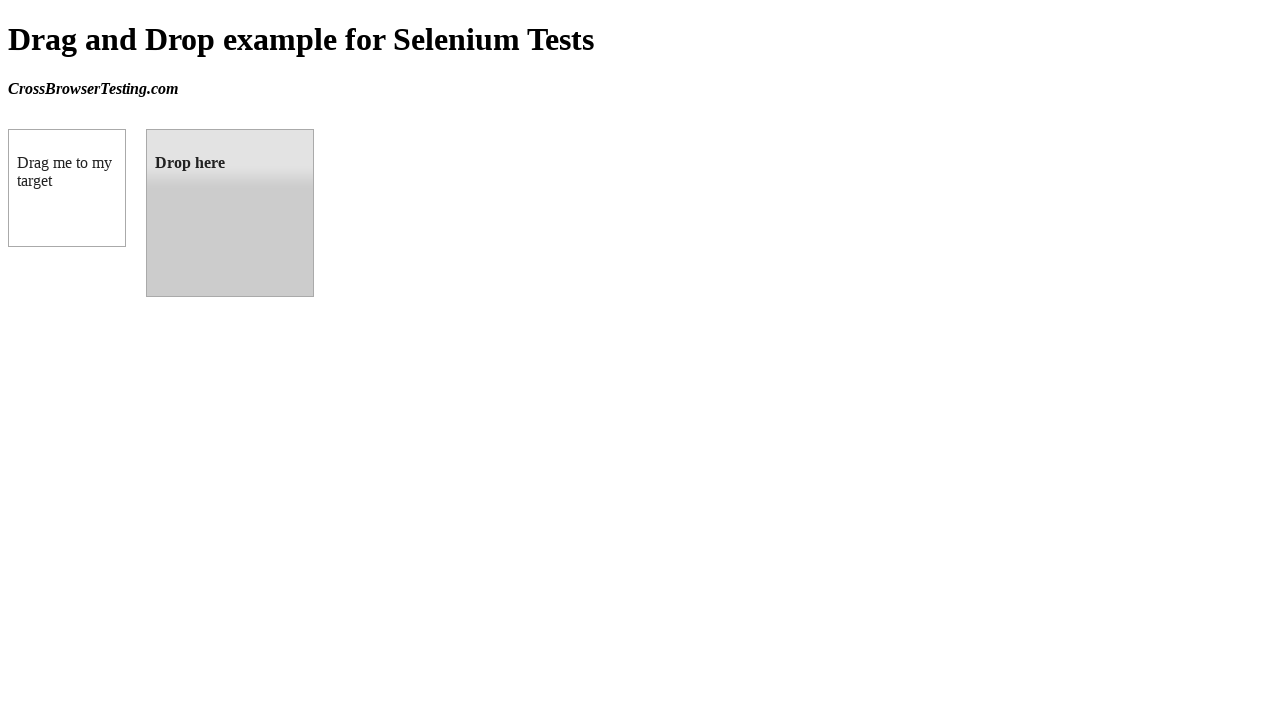

Located draggable source element
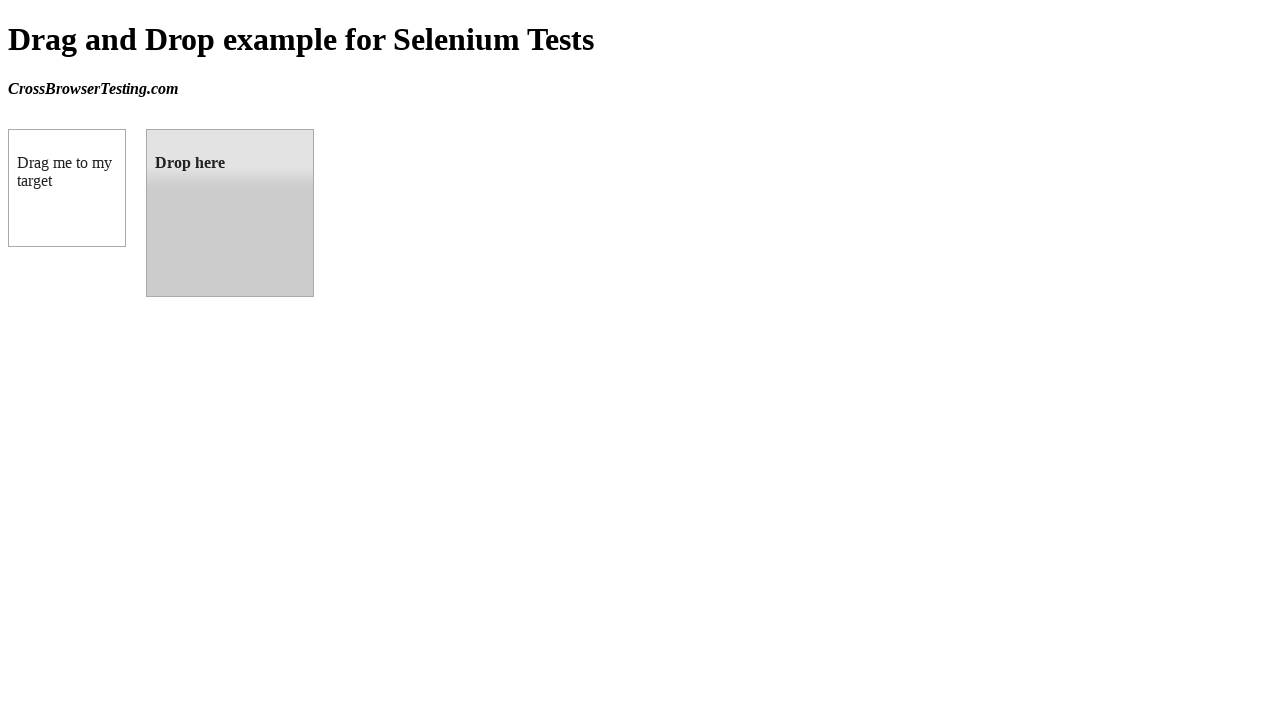

Located droppable target element
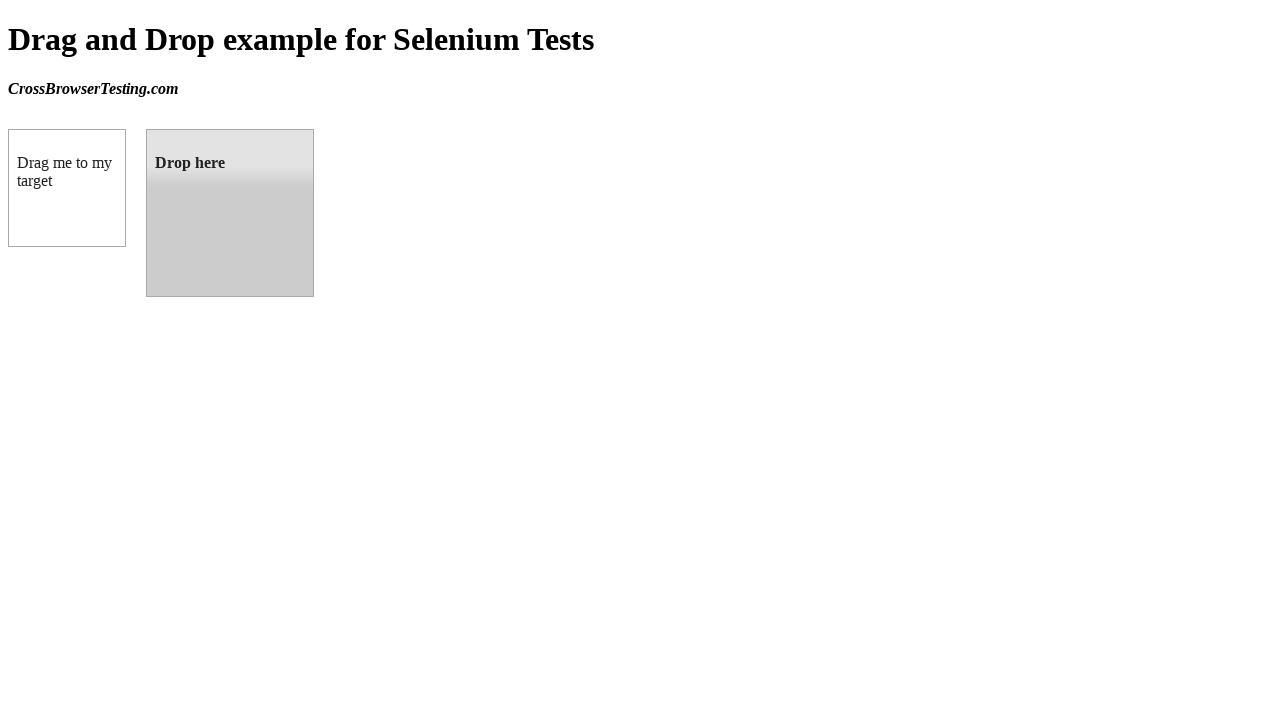

Retrieved bounding box of source element
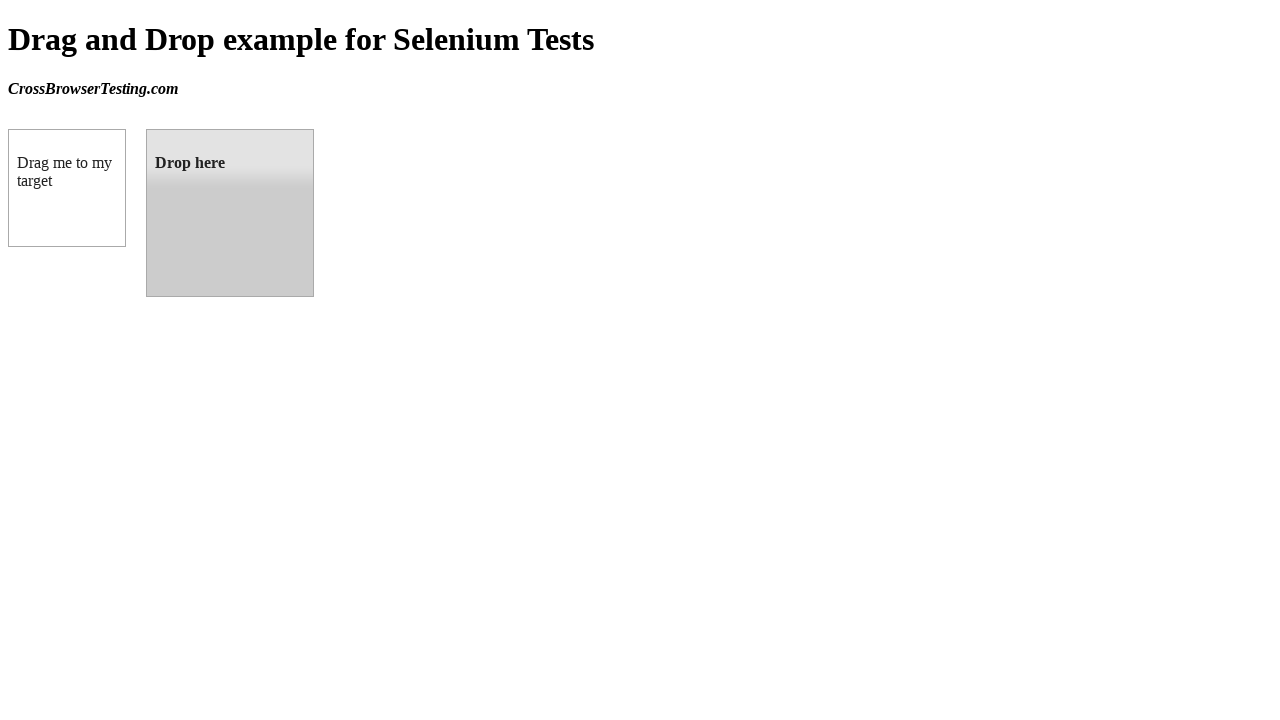

Retrieved bounding box of target element
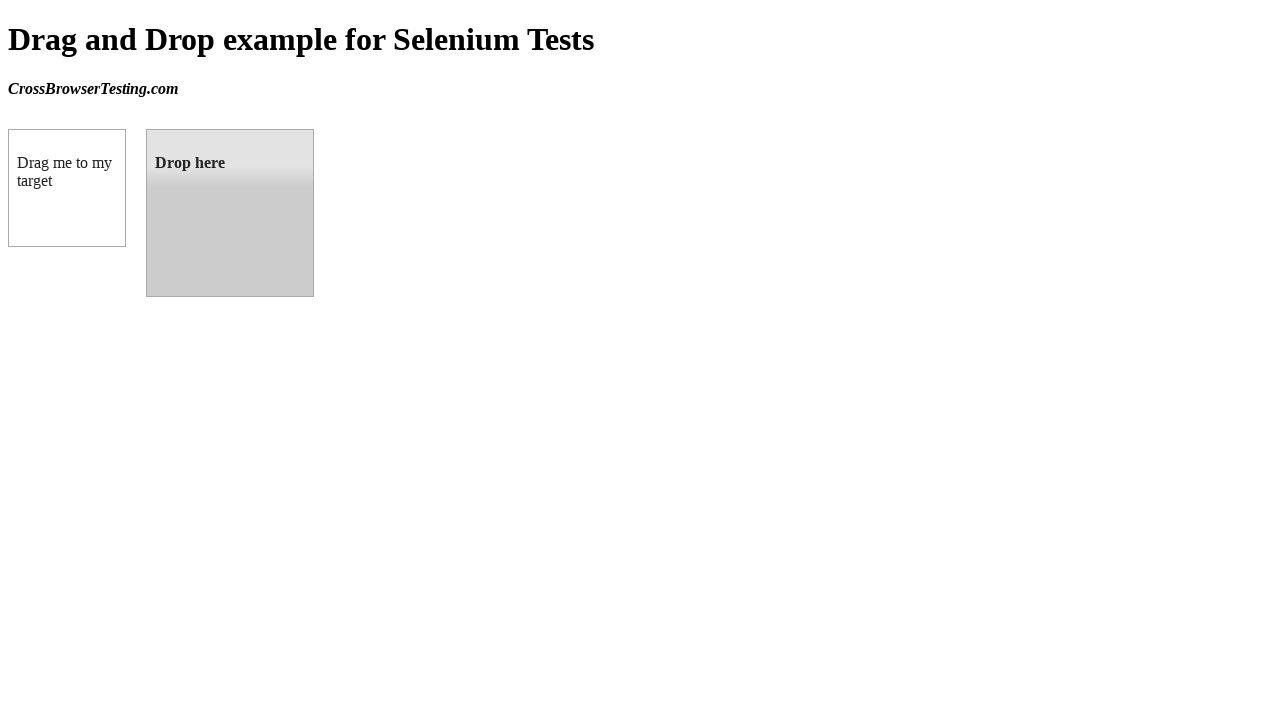

Moved mouse to center of source element at (67, 188)
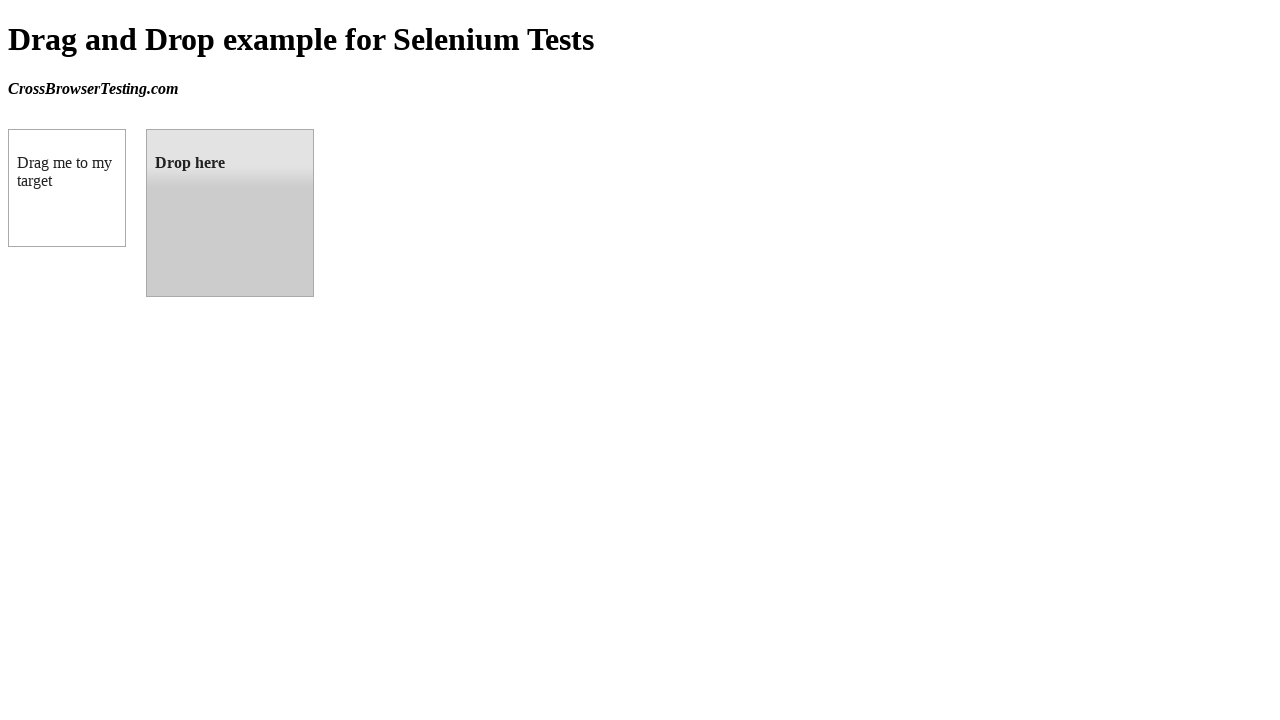

Performed mouse down (click-and-hold) on source element at (67, 188)
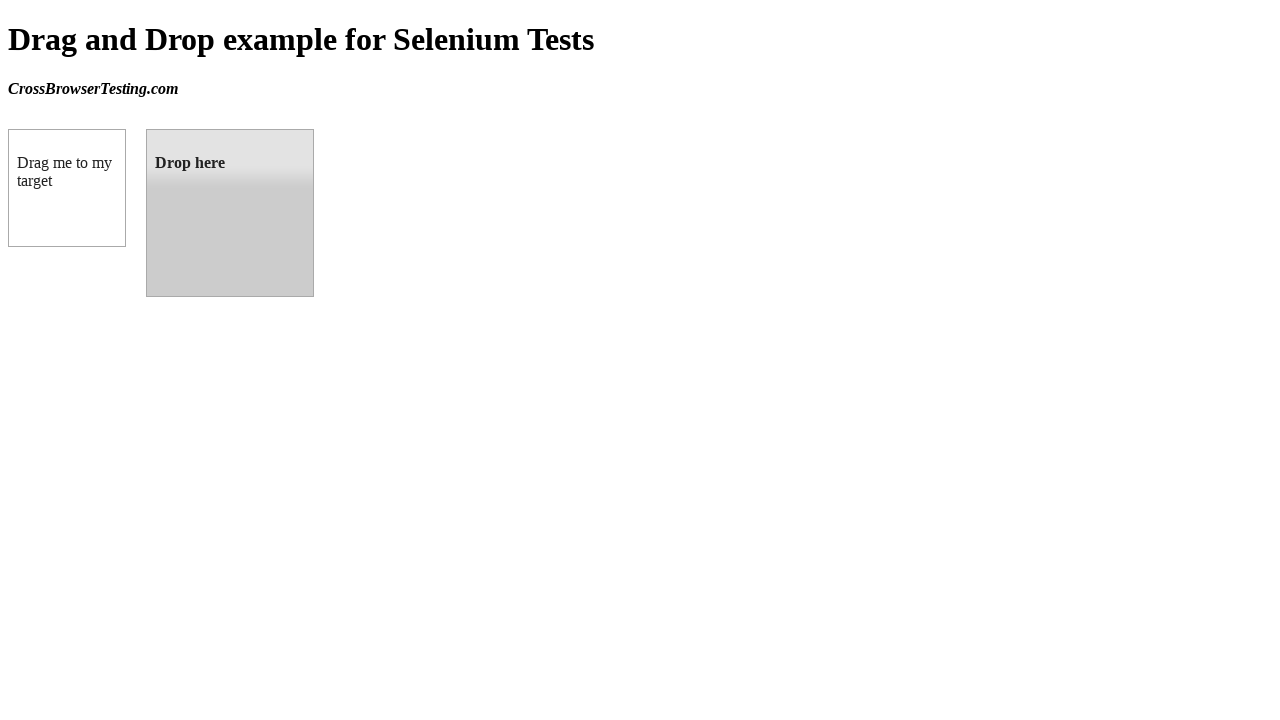

Moved mouse to center of target element while holding at (230, 213)
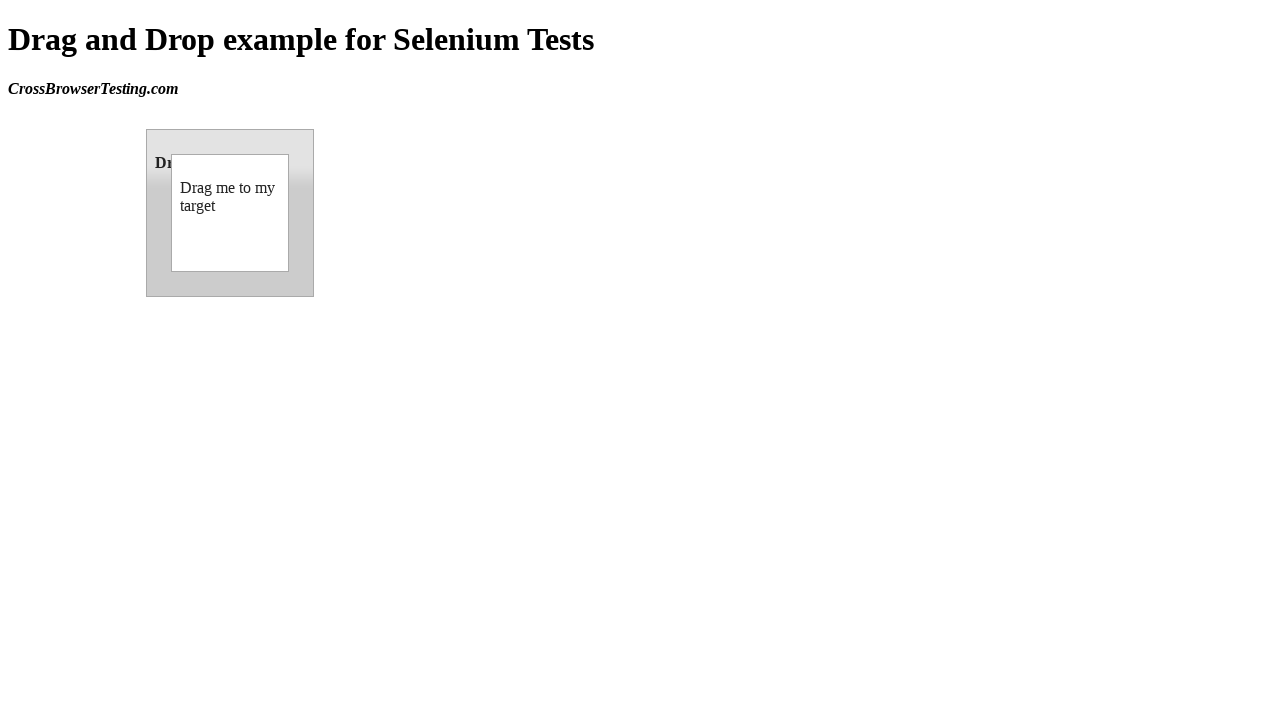

Released mouse button to complete drag-and-drop at (230, 213)
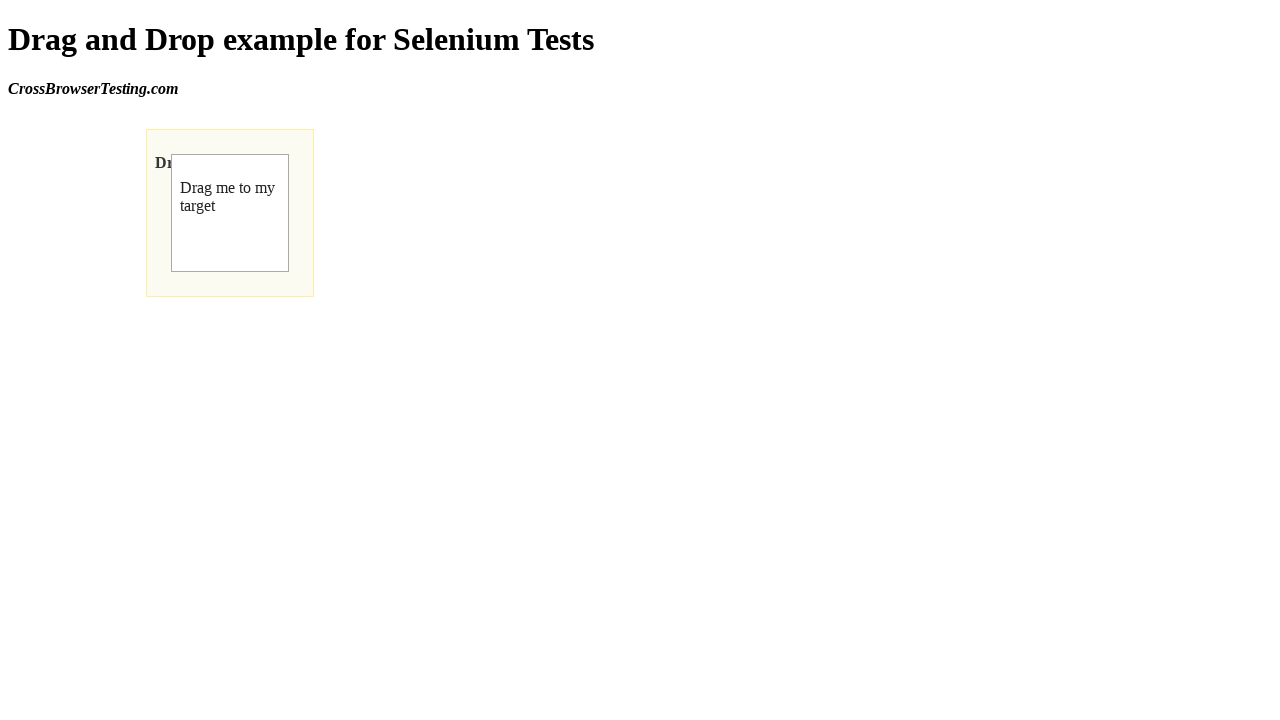

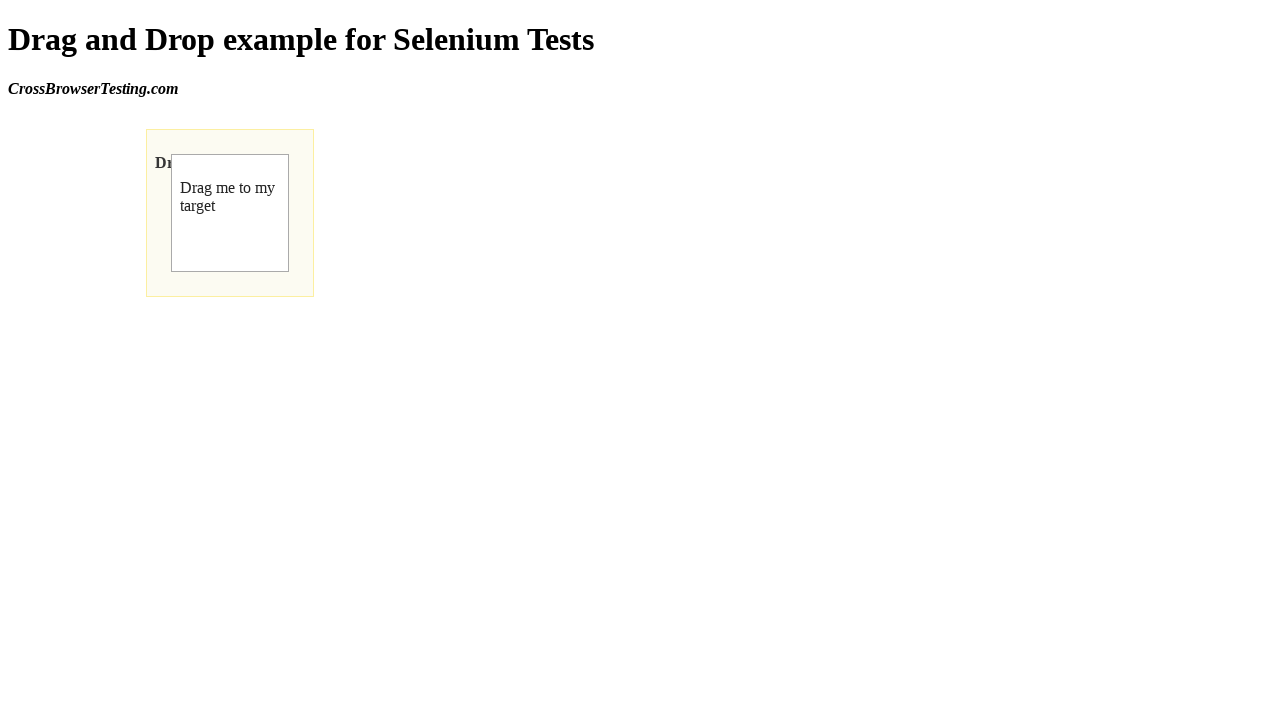